Tests page scrolling functionality by scrolling down the page by 1500 pixels and verifying the scroll position

Starting URL: https://testautomationpractice.blogspot.com/

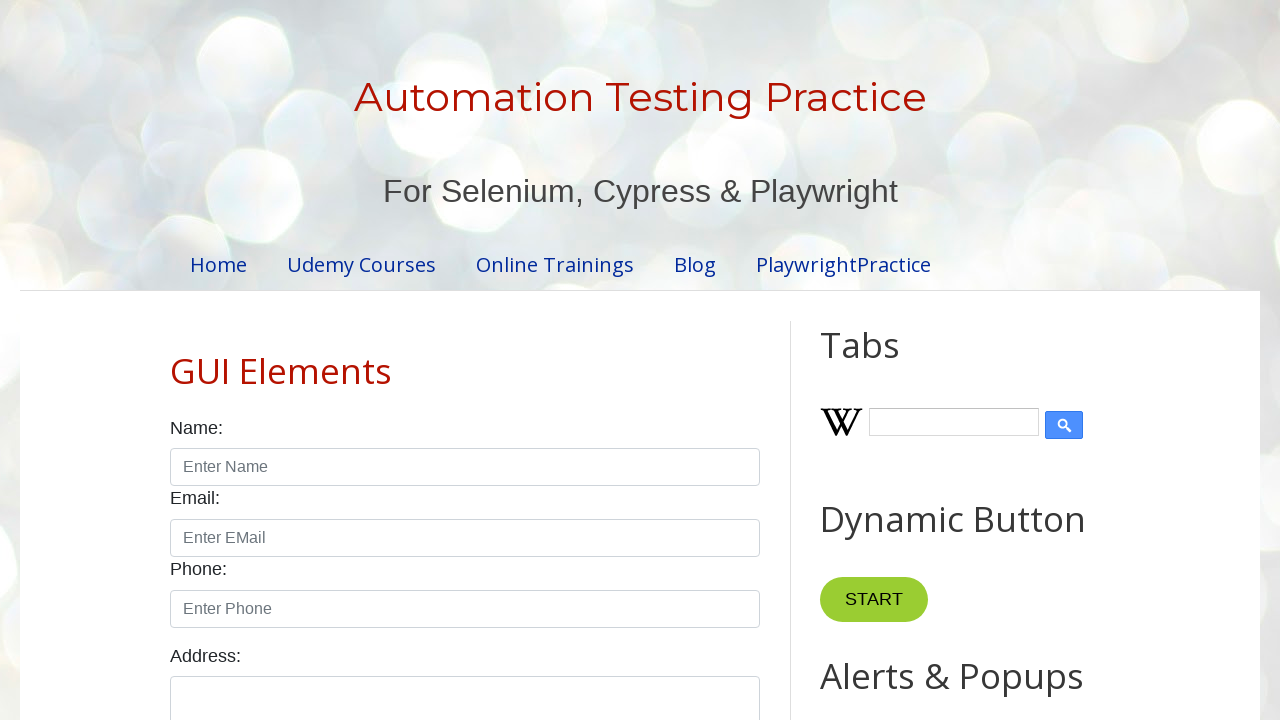

Navigated to test automation practice website
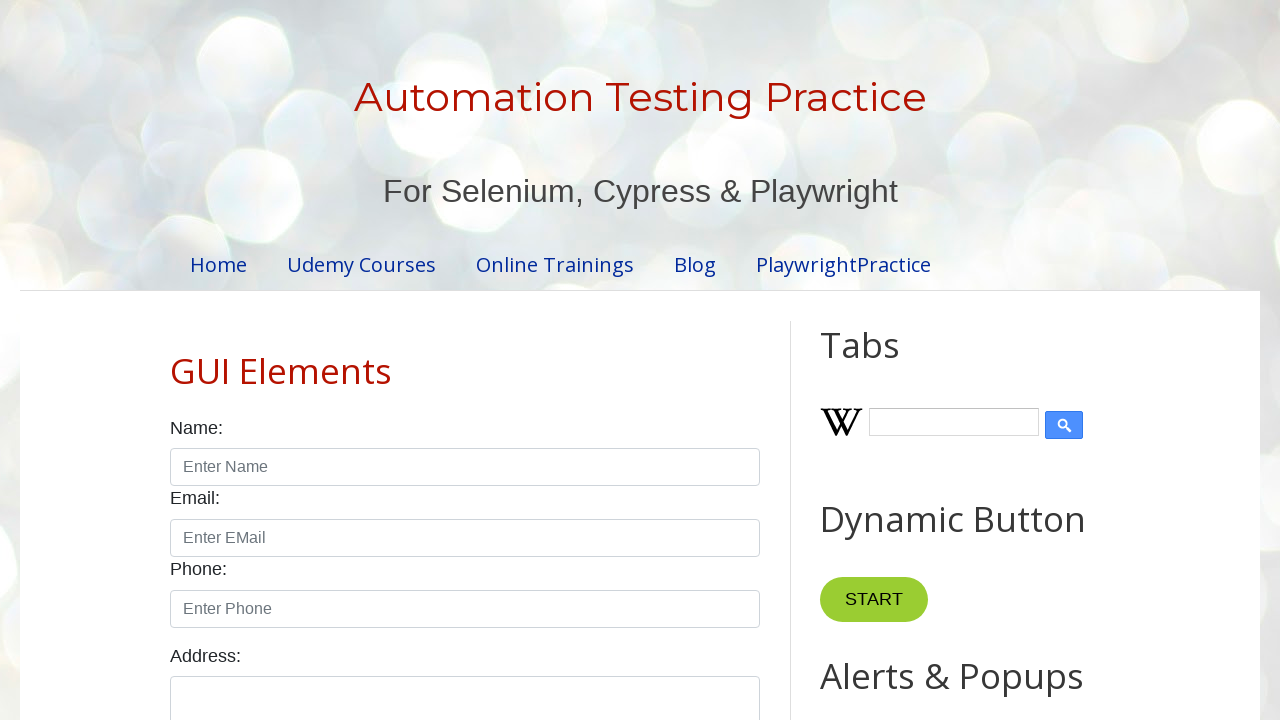

Scrolled down the page by 1500 pixels
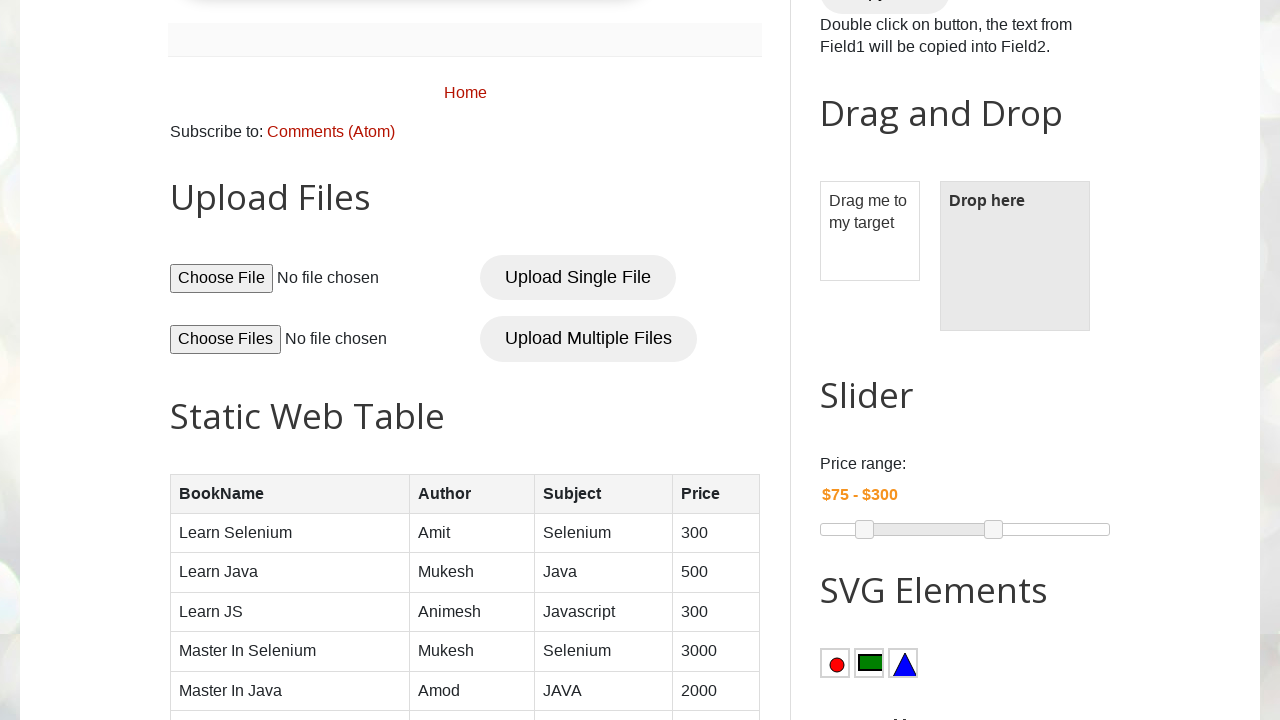

Retrieved current scroll position: 1500 pixels
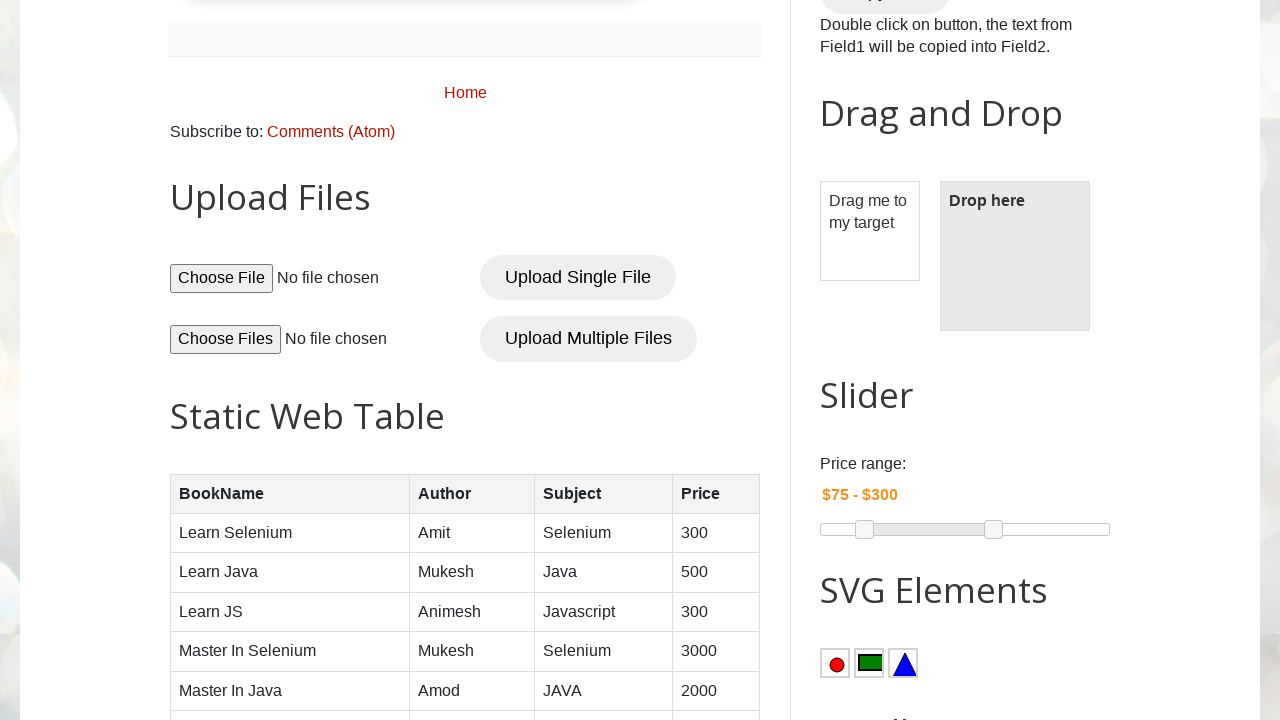

Verified scroll position 1500 is at least 1500 pixels
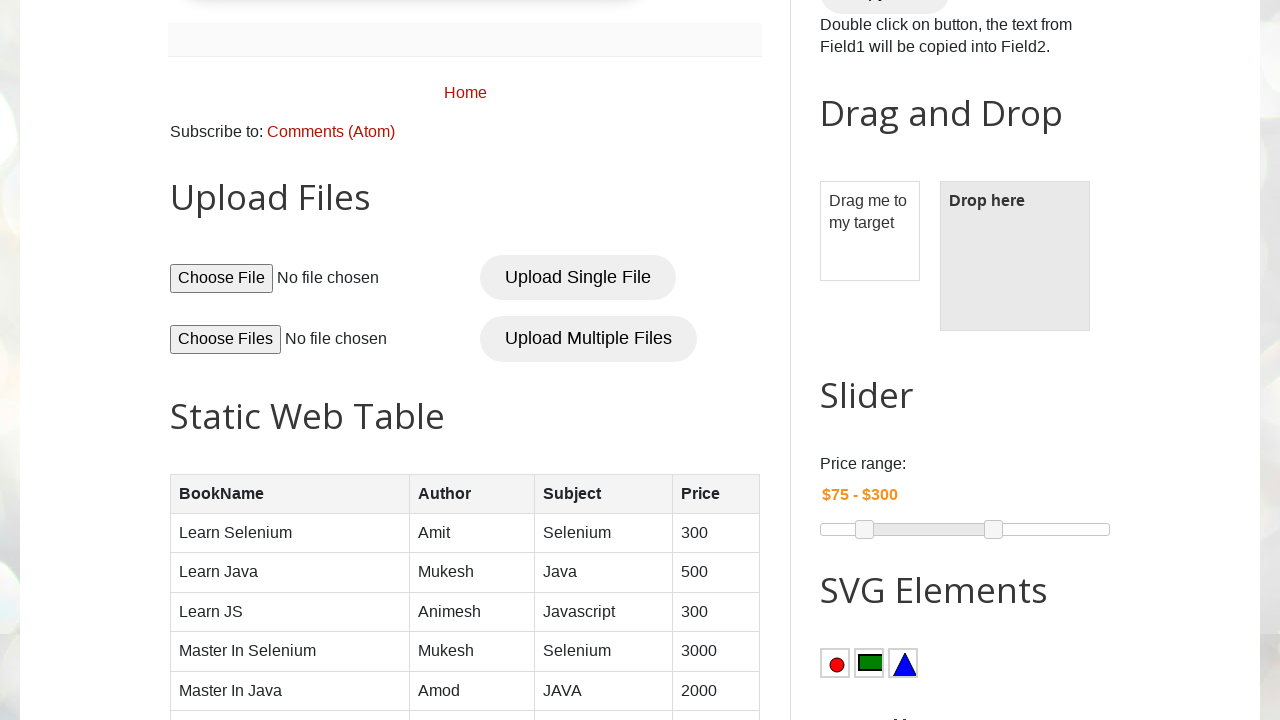

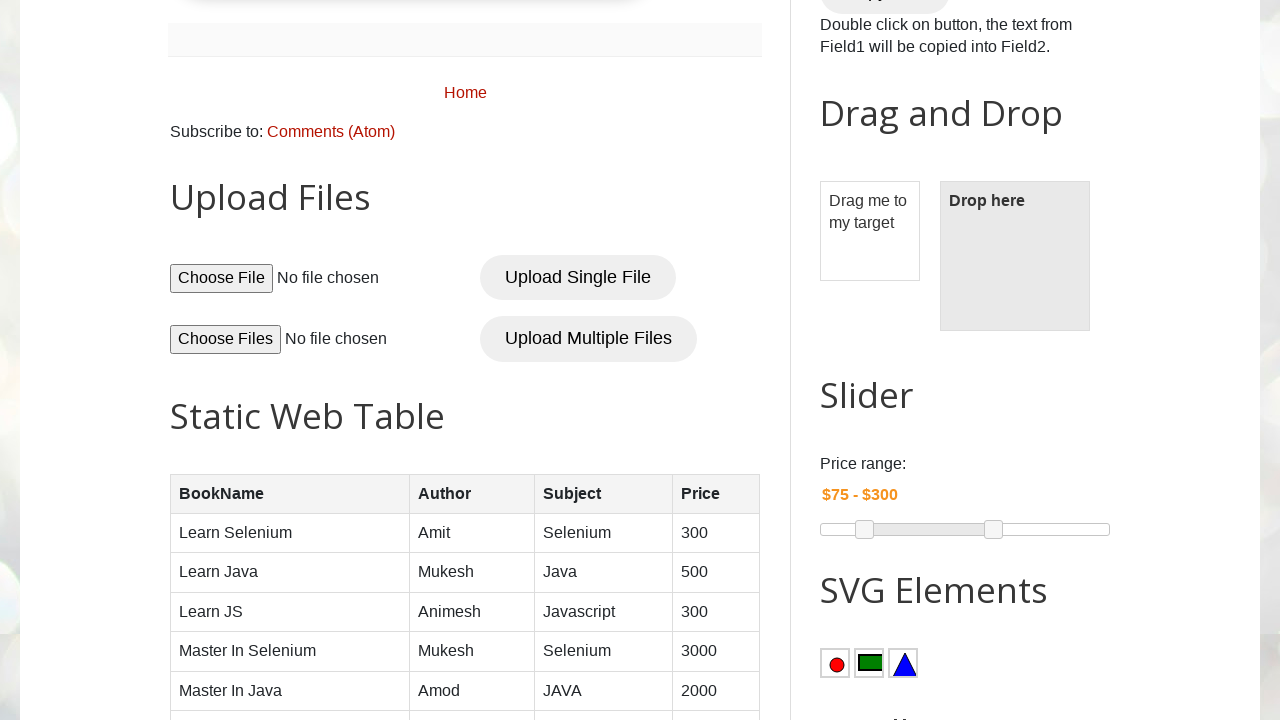